Tests the first name text box by entering text and then clearing it using backspace keys.

Starting URL: https://www.sketch.com/signup

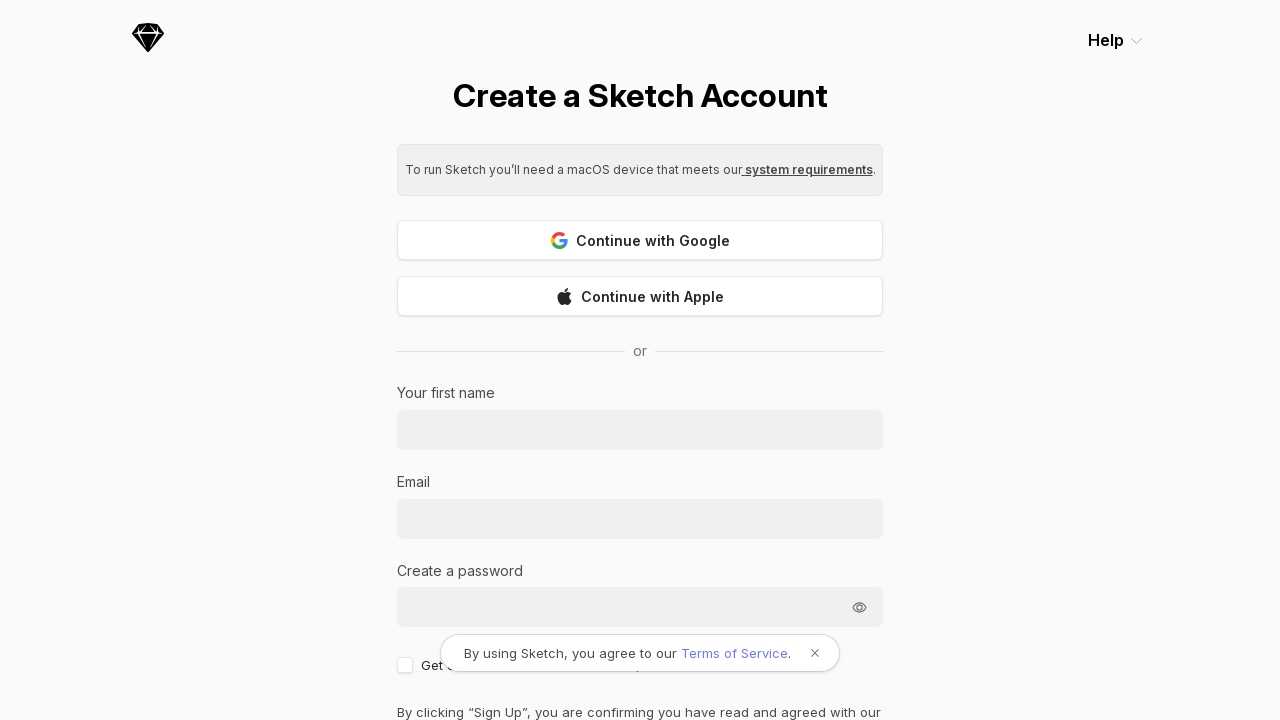

Waited for first name input field to load
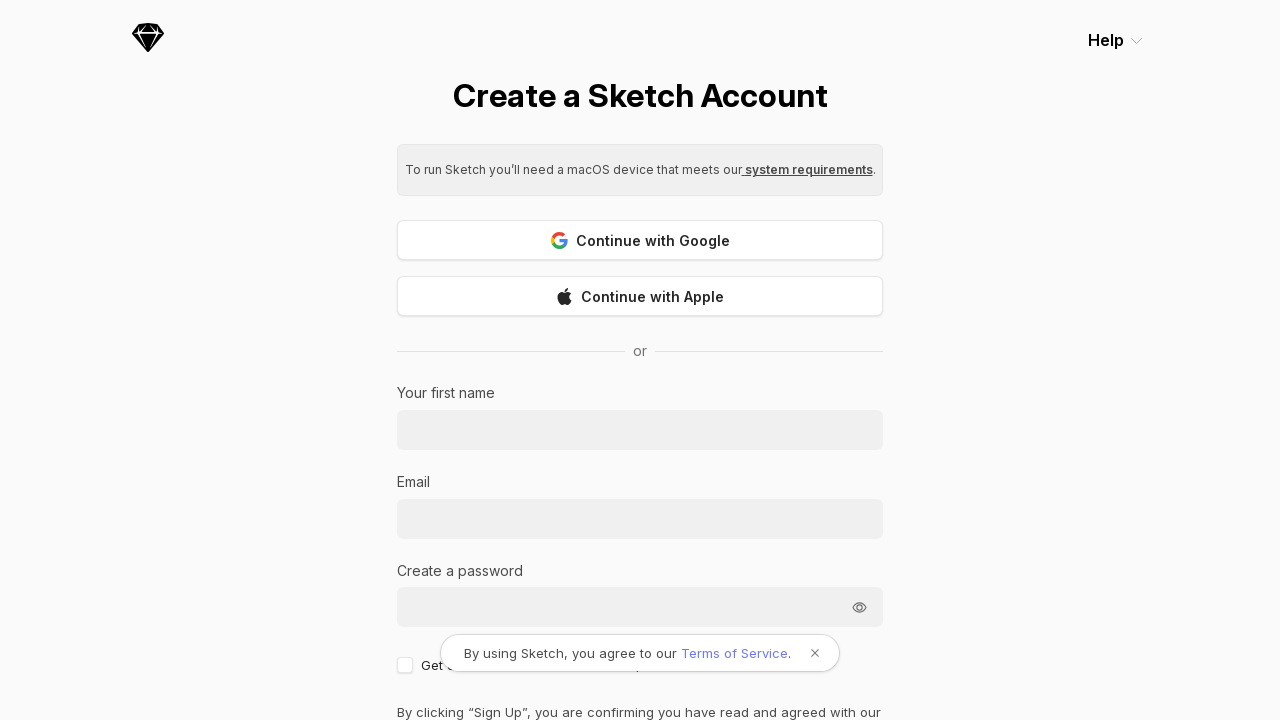

Filled first name text box with 'Tran Lan Anh' on input[type='text'] >> nth=0
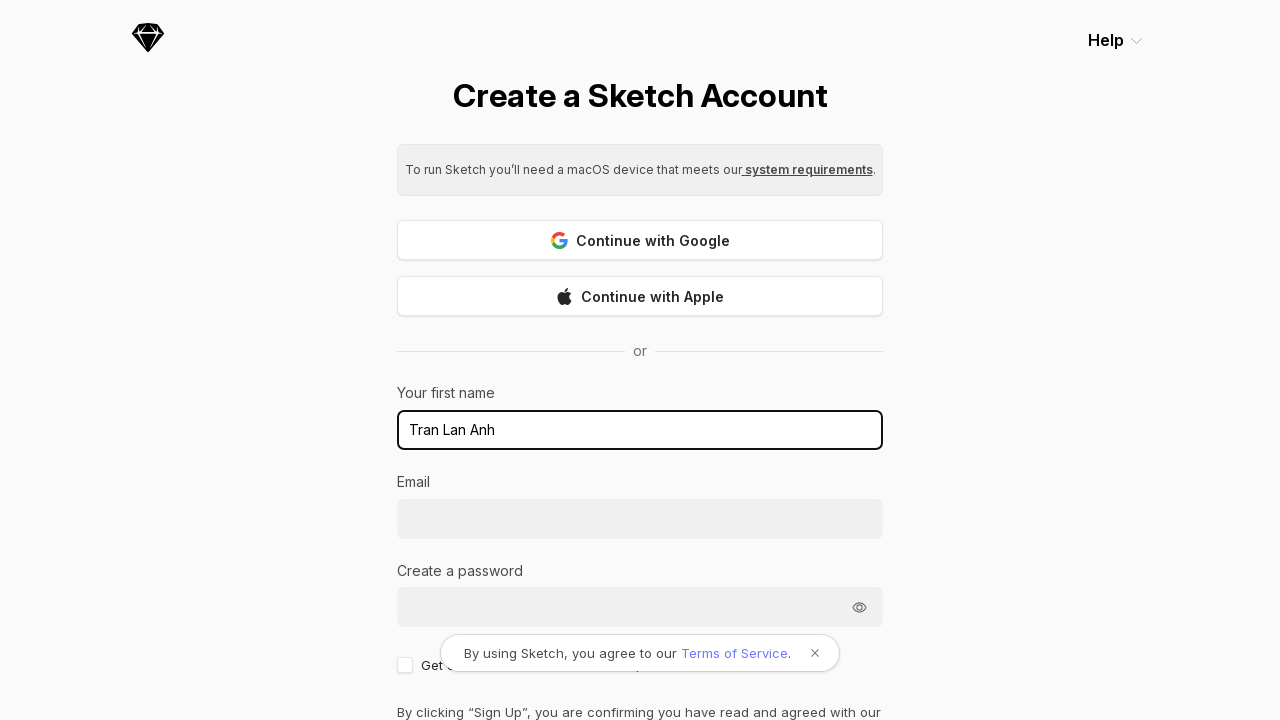

Typed additional character 'a' in first name field on input[type='text'] >> nth=0
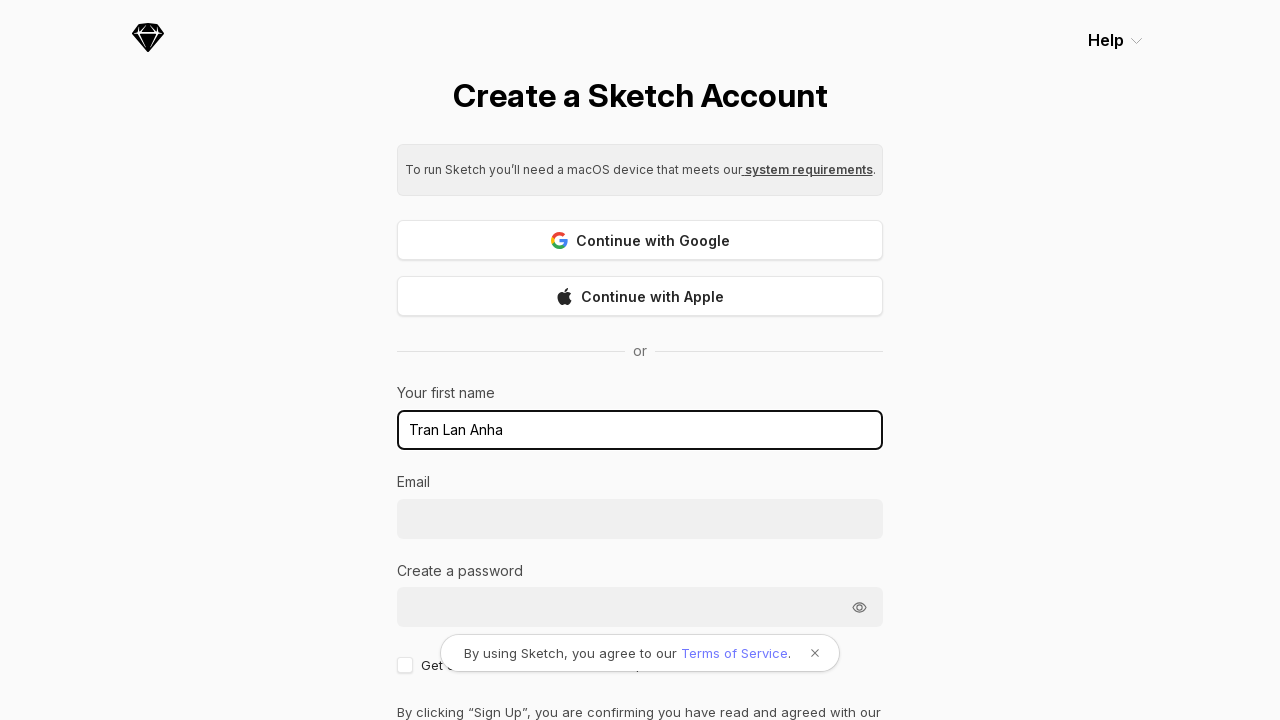

Pressed Ctrl+A to select all text in first name field on input[type='text'] >> nth=0
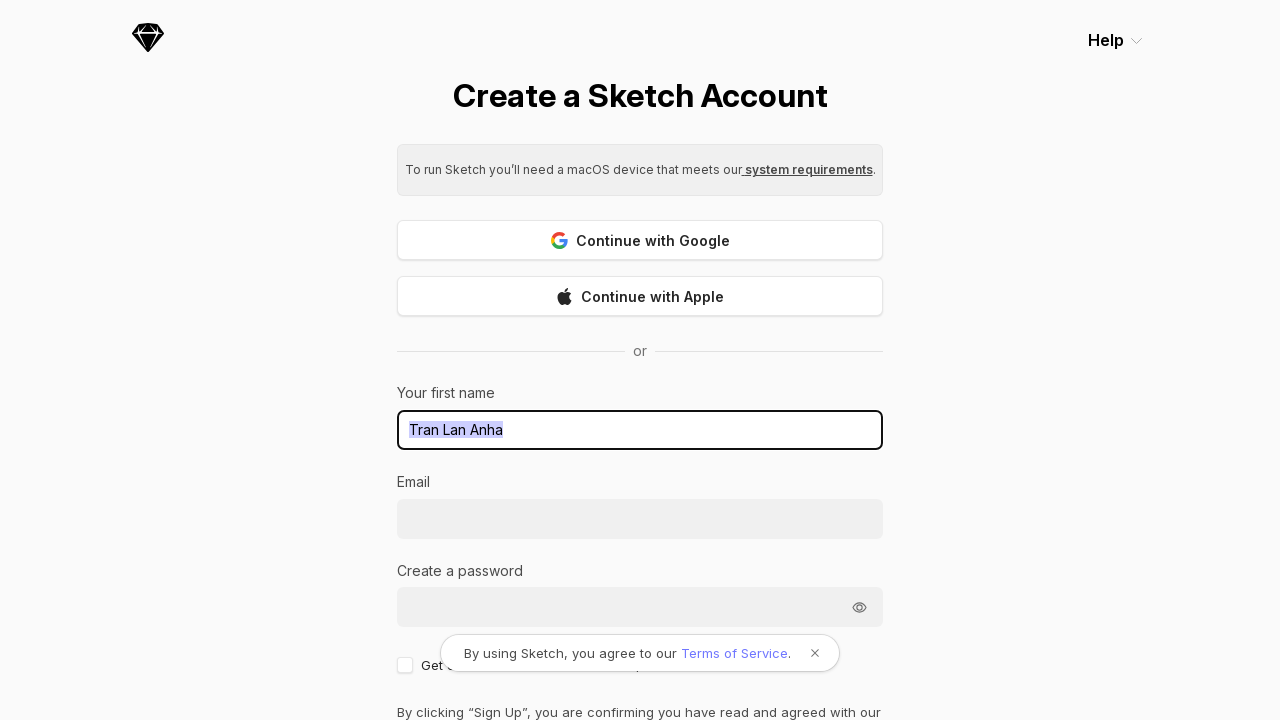

Pressed Backspace to clear first name field on input[type='text'] >> nth=0
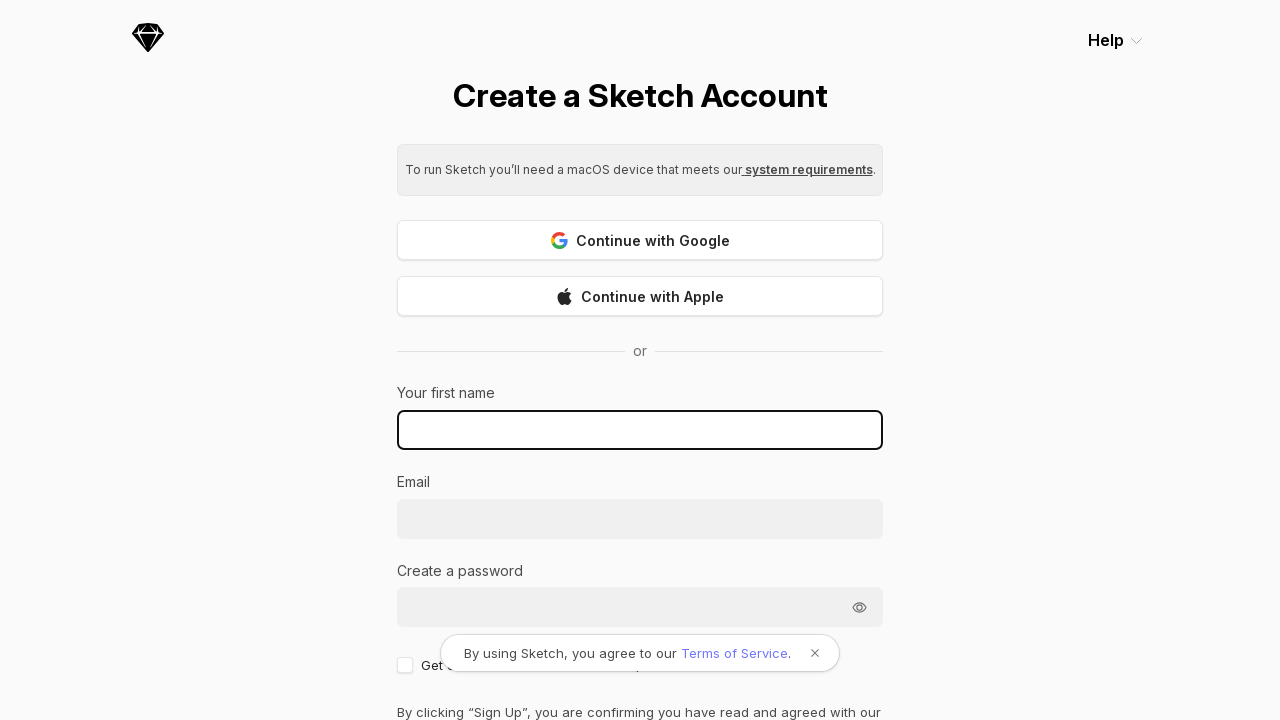

Verified first name field is empty
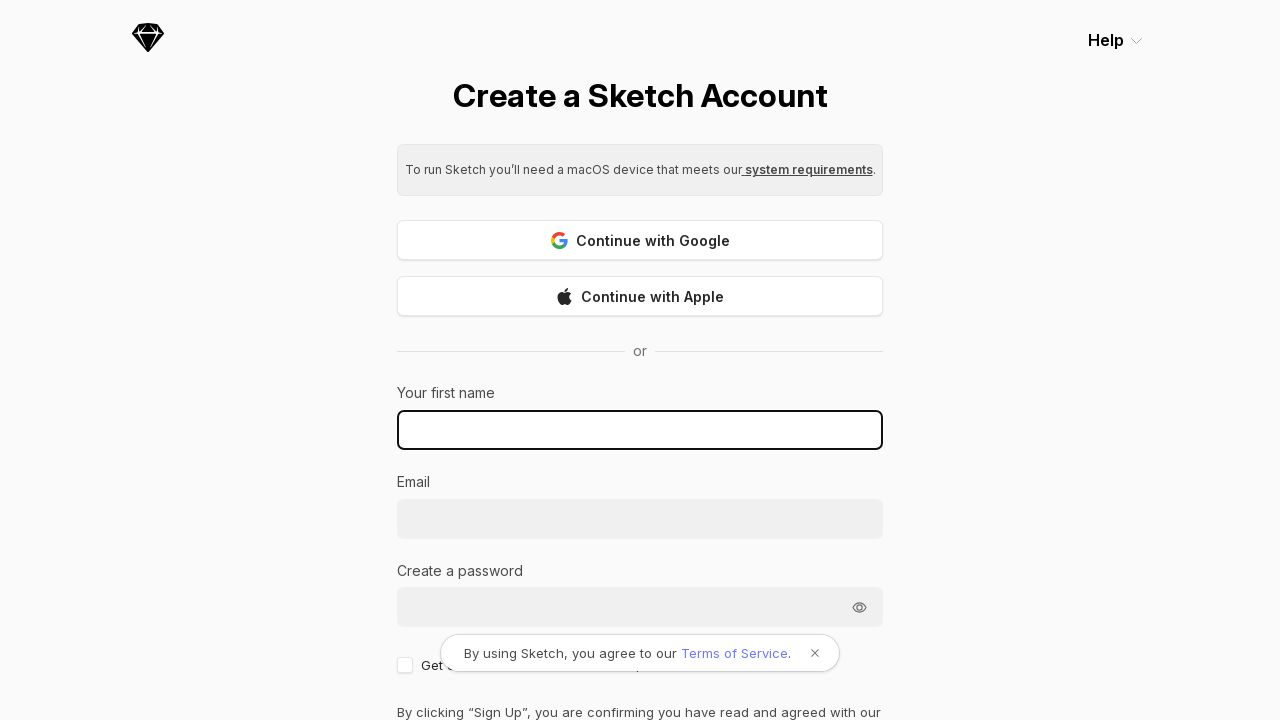

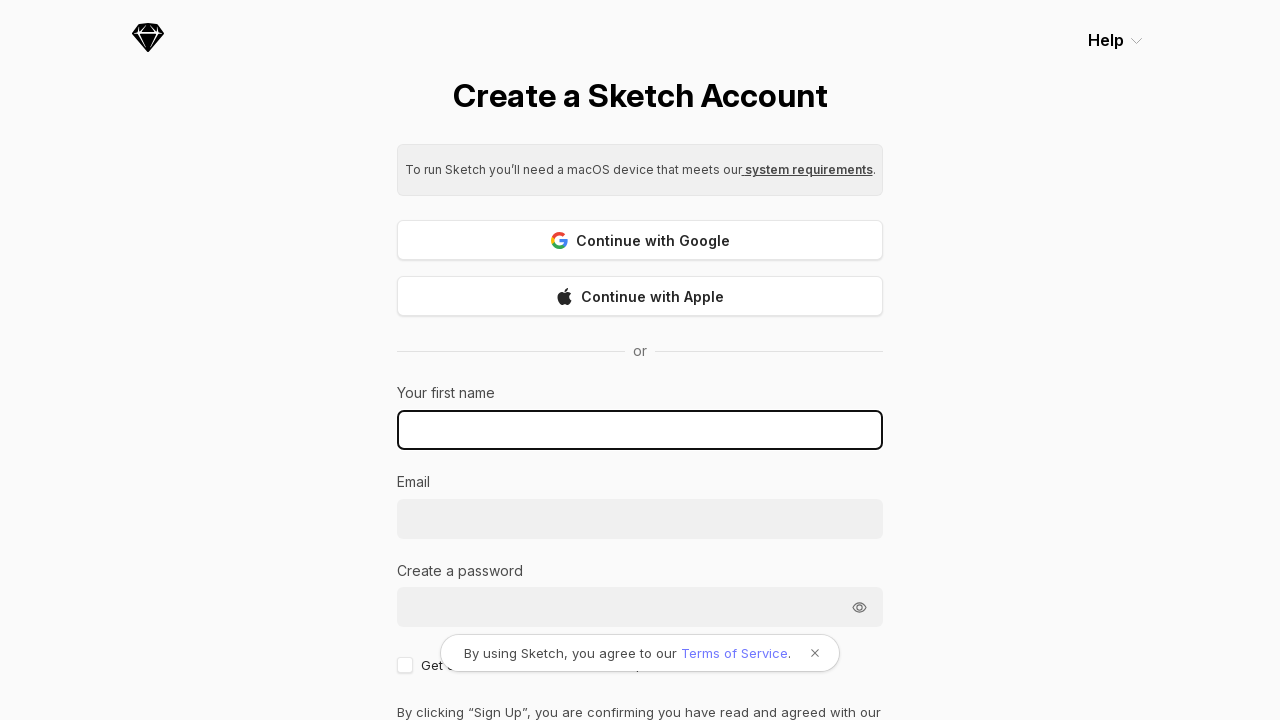